Tests JavaScript prompt dialog by clicking a button to trigger the prompt, entering text, and accepting it

Starting URL: https://bonigarcia.dev/selenium-webdriver-java/dialog-boxes.html

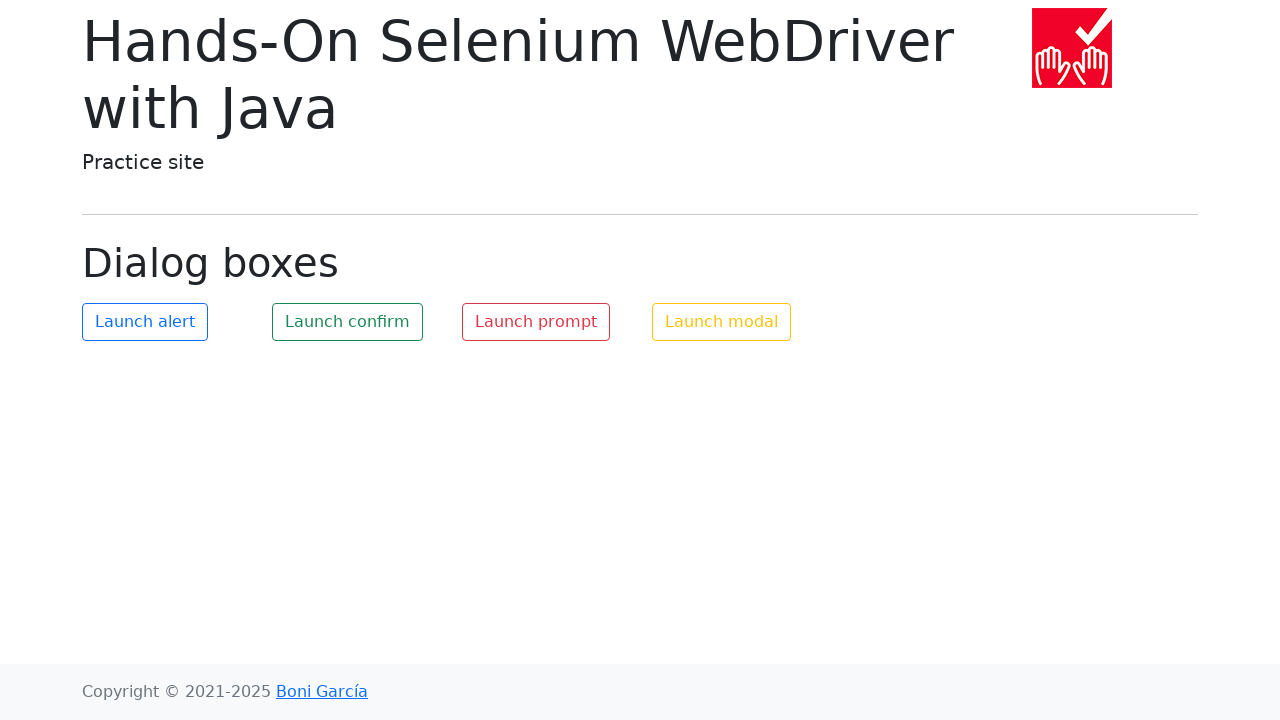

Clicked button to trigger JavaScript prompt dialog at (536, 322) on #my-prompt
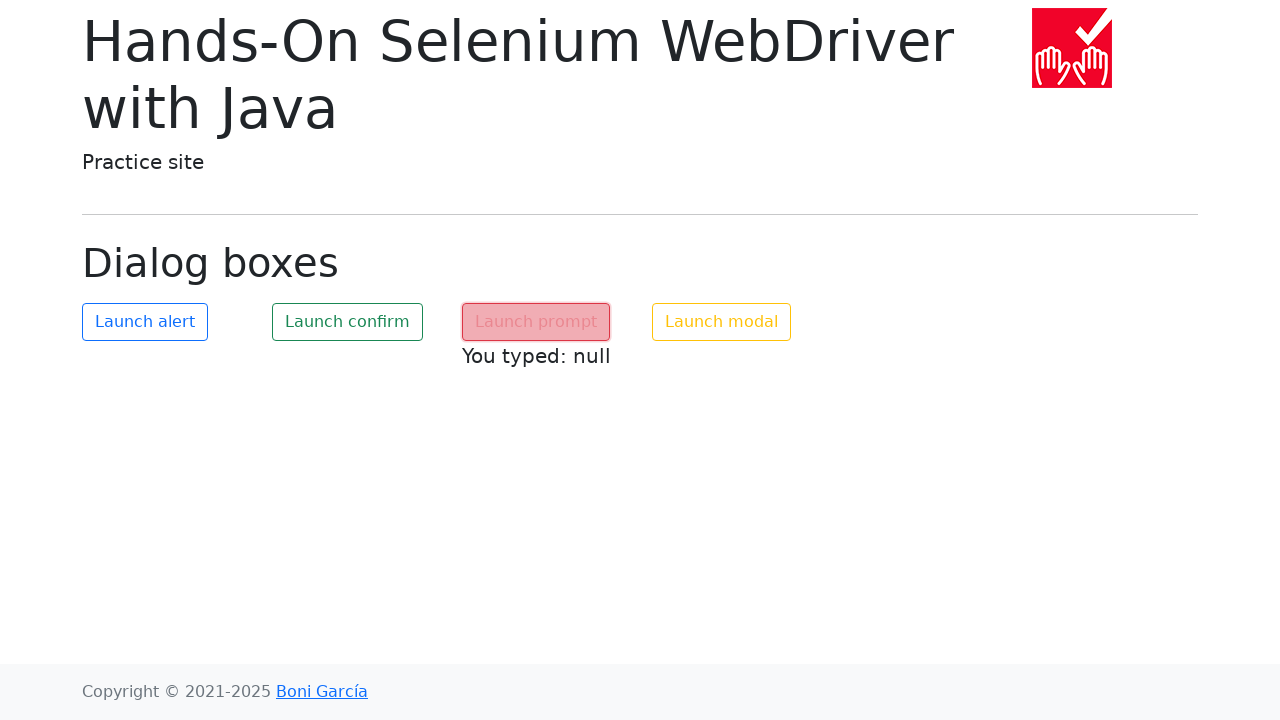

Set up dialog handler to accept prompt with text 'John Doe'
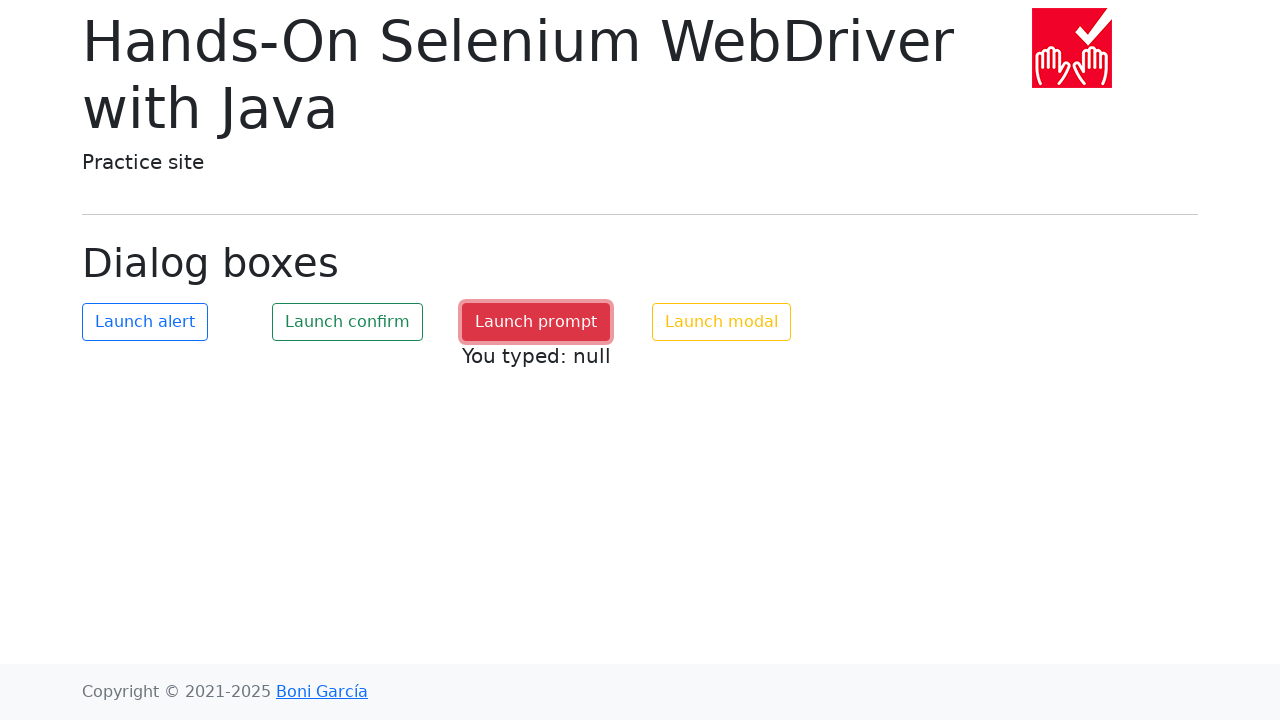

Waited for dialog handling to complete
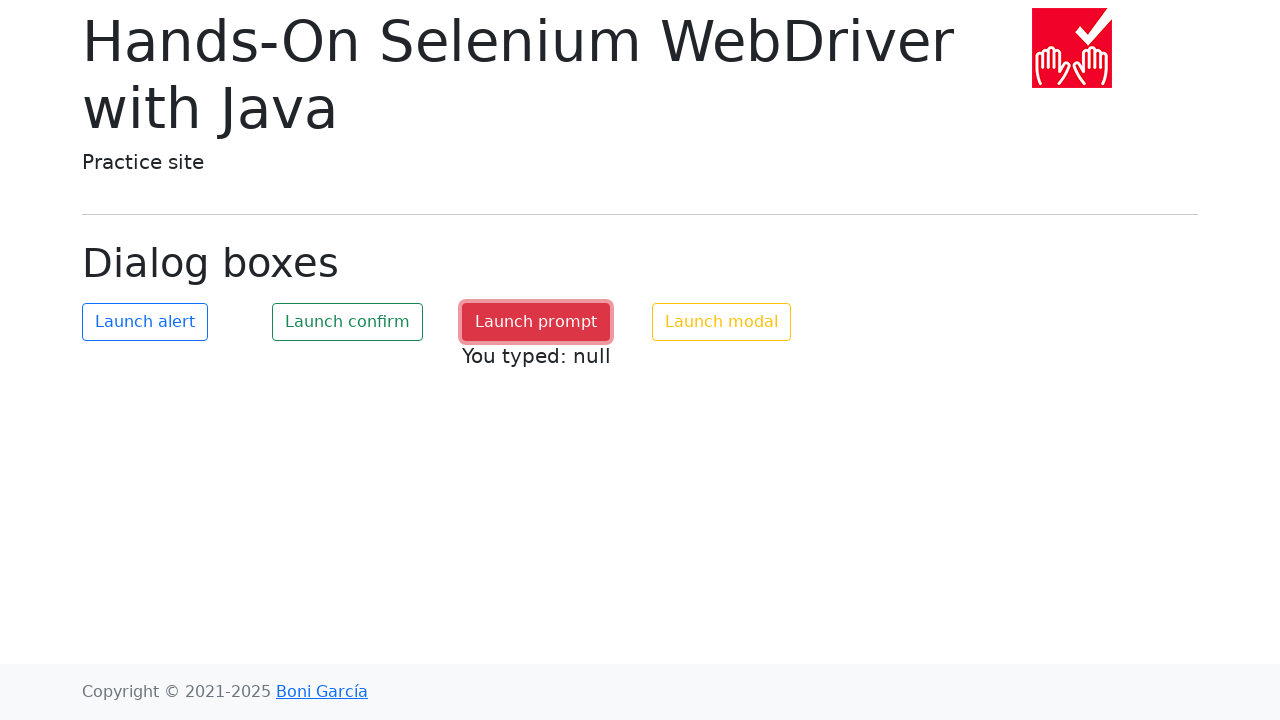

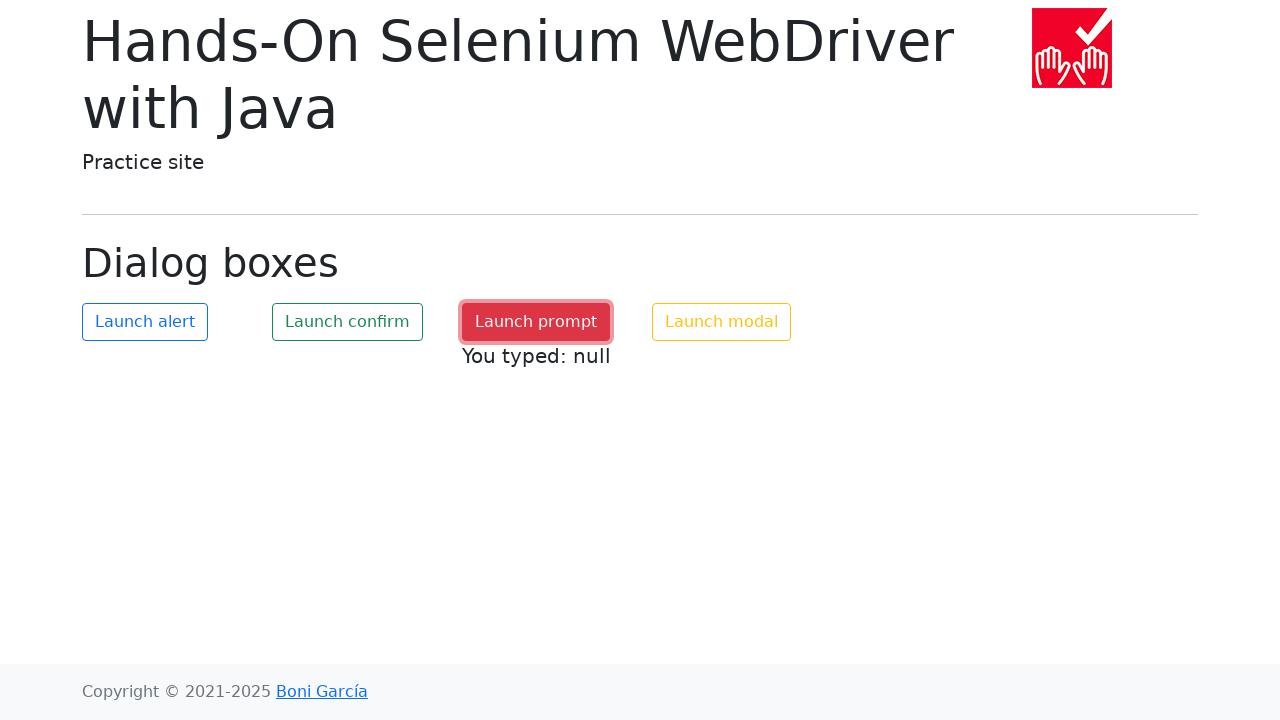